Tests the text box form on demoqa.com by navigating to the Elements section, filling in name and email fields, and verifying the submitted data is displayed correctly.

Starting URL: https://demoqa.com/

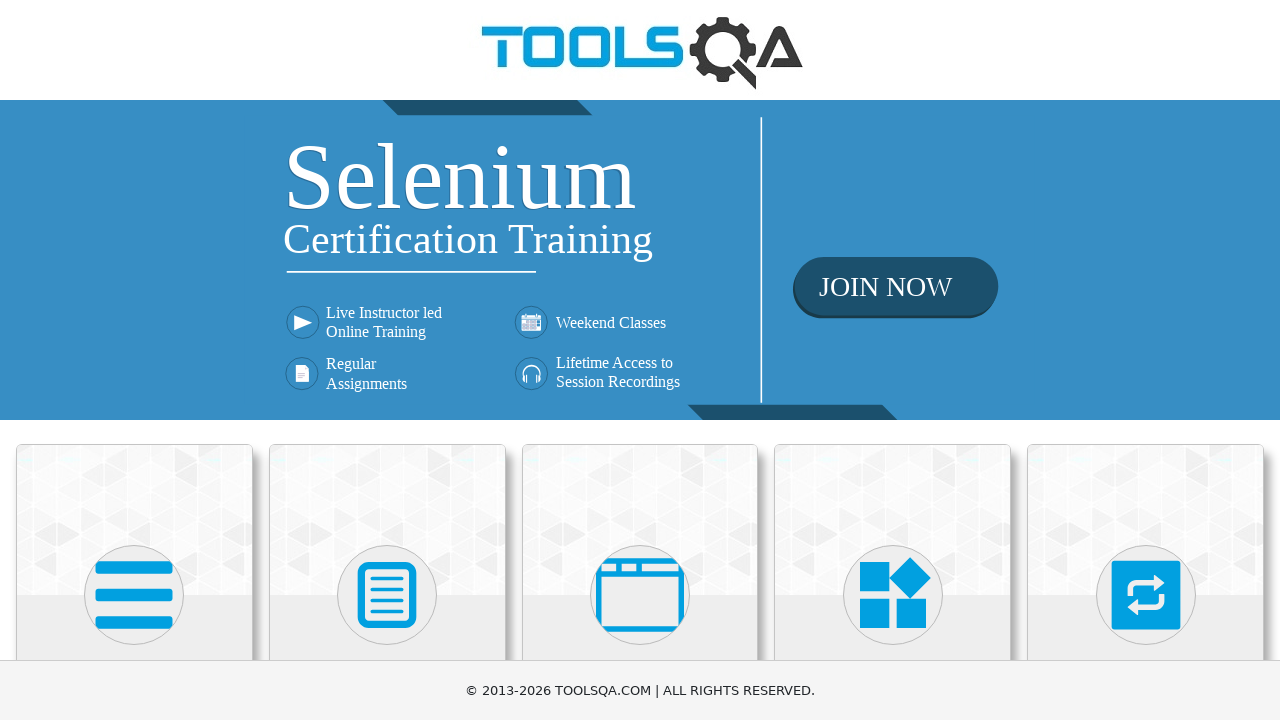

Clicked on Elements card at (134, 520) on xpath=(//div[@class='card-up'])[1]
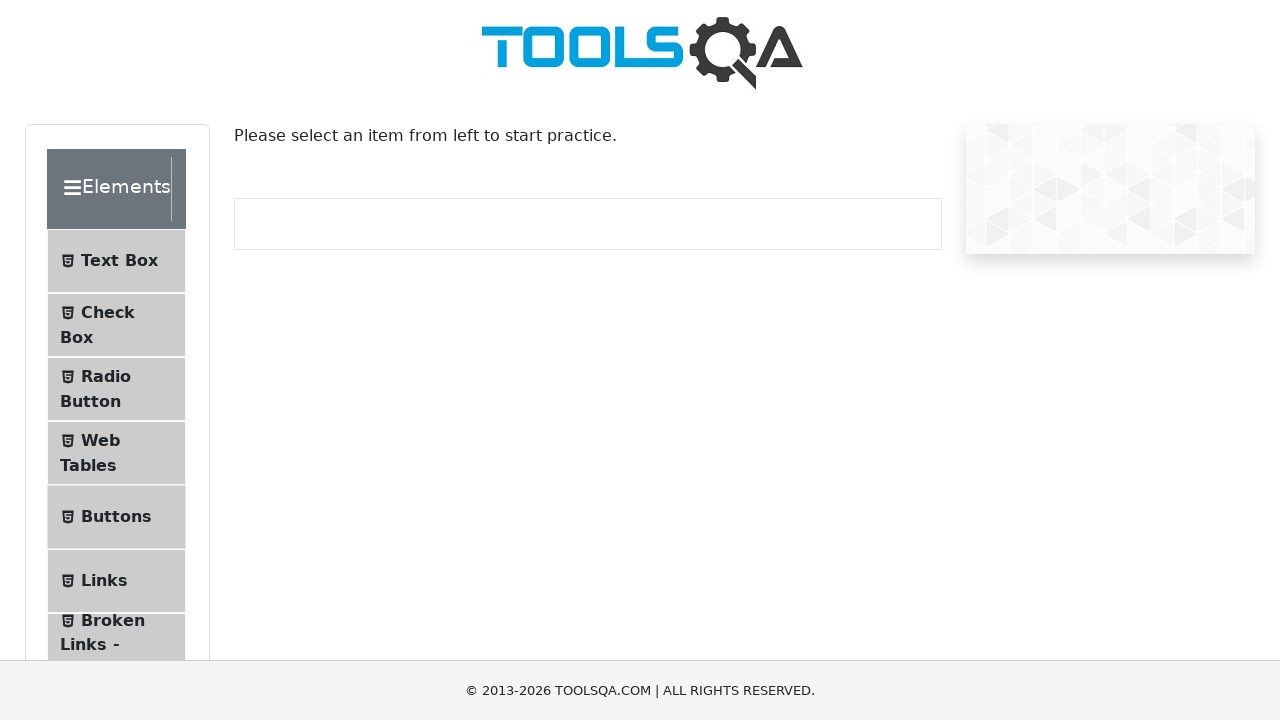

Clicked on Text Box menu item at (119, 261) on xpath=//span[contains(text(), 'Text Box')]
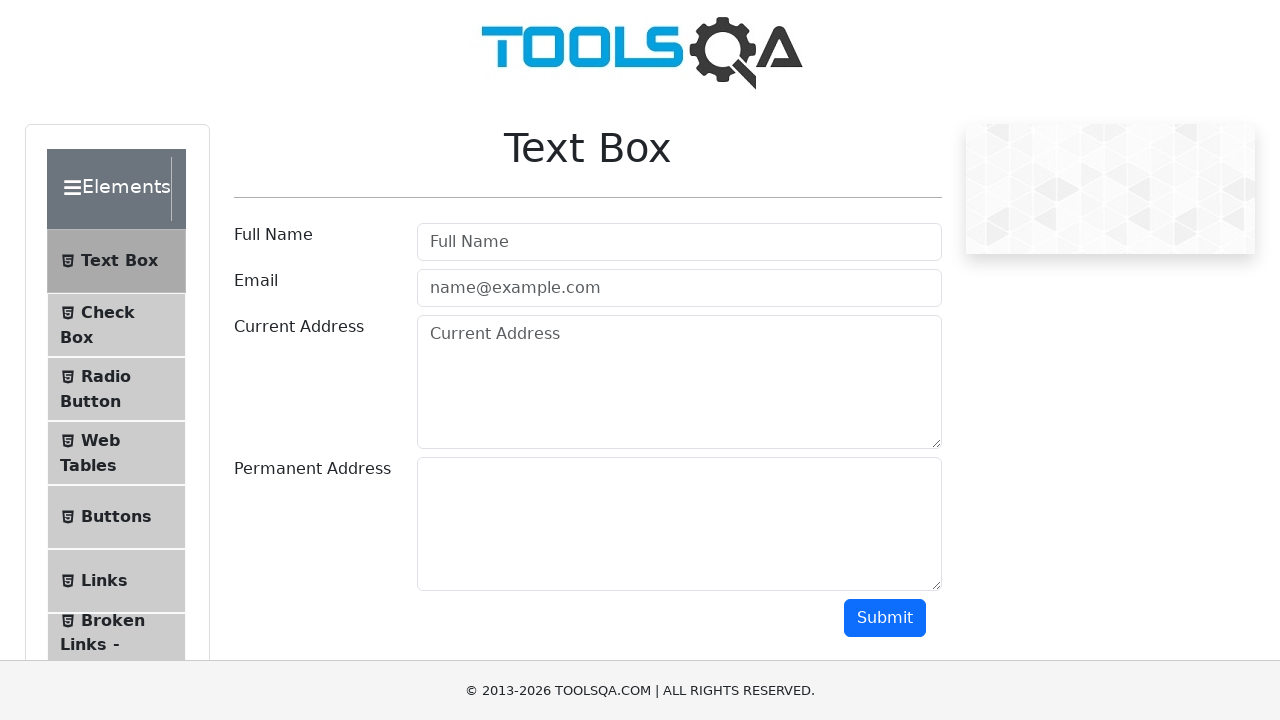

Filled in name field with 'Jane Dou' on #userName
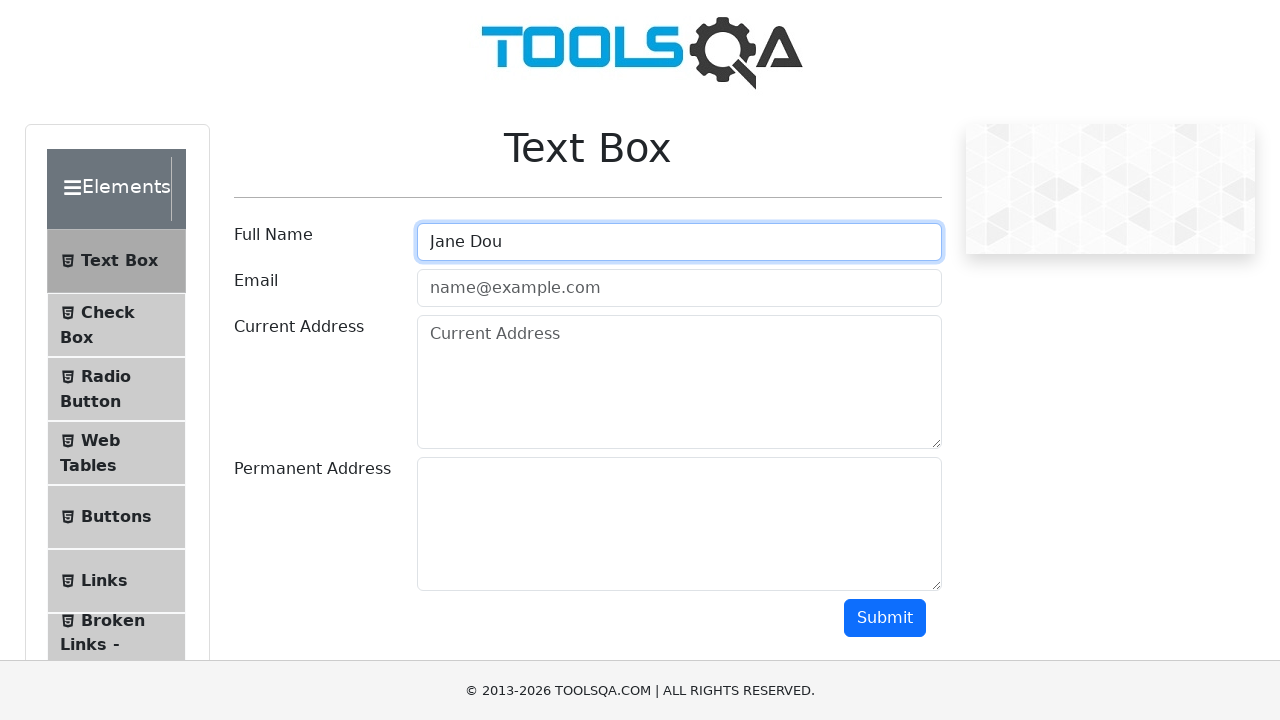

Filled in email field with 'example@example.com' on #userEmail
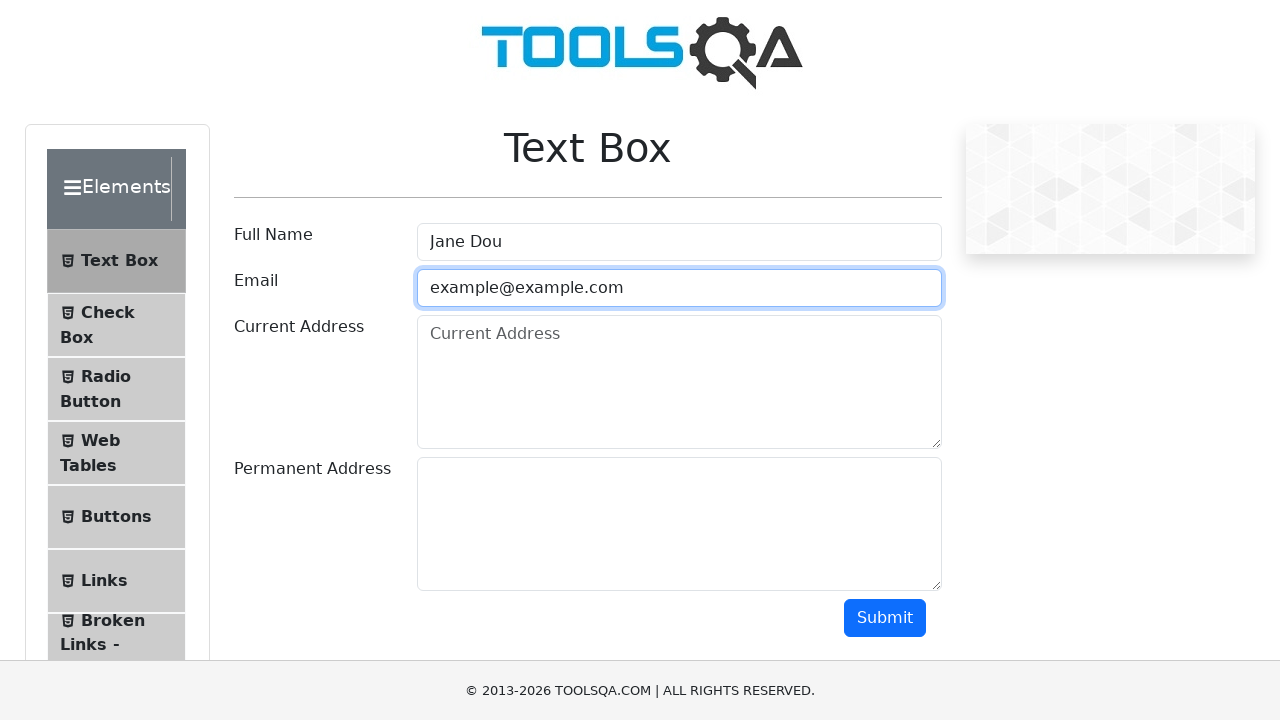

Clicked submit button to submit form at (885, 618) on #submit
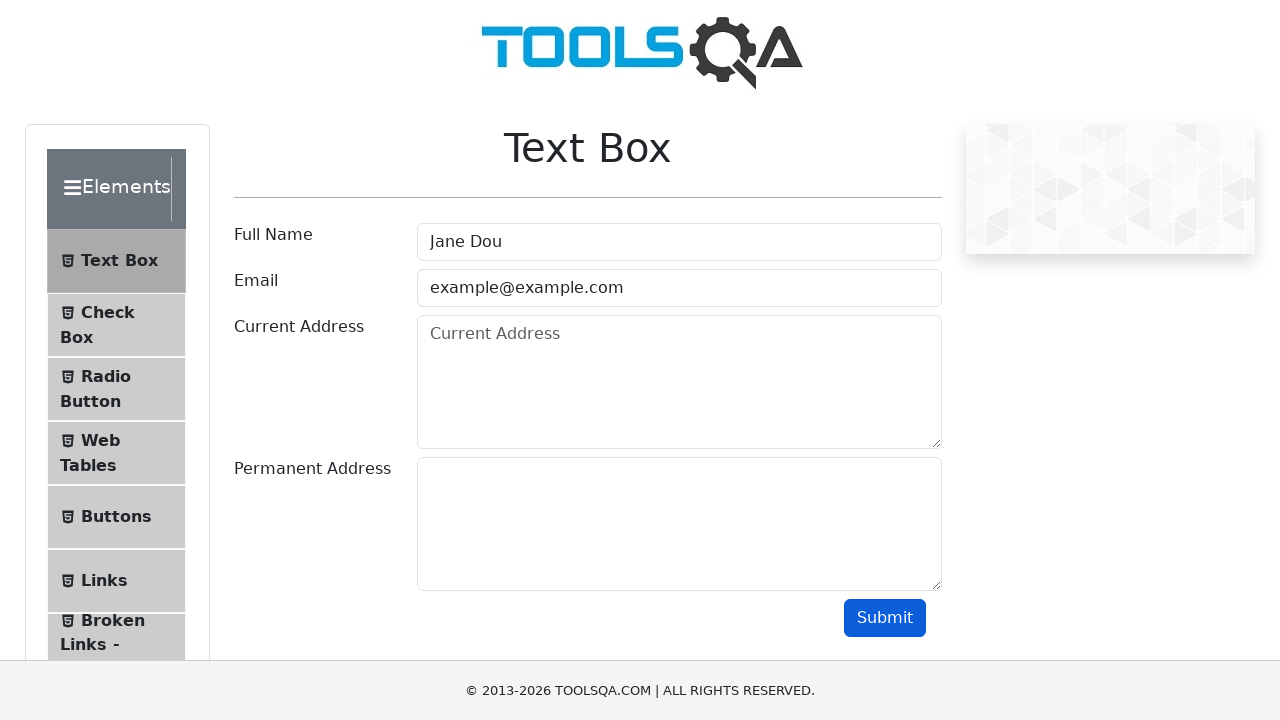

Verified submitted data is displayed - name field visible
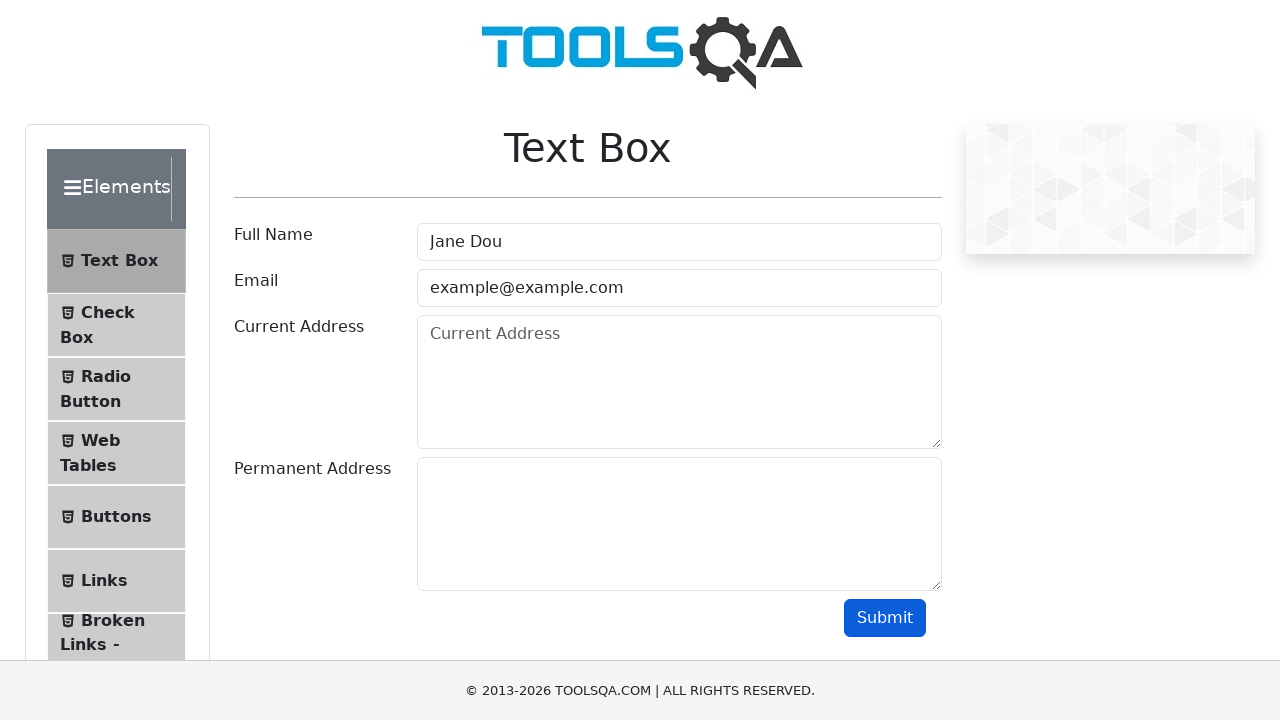

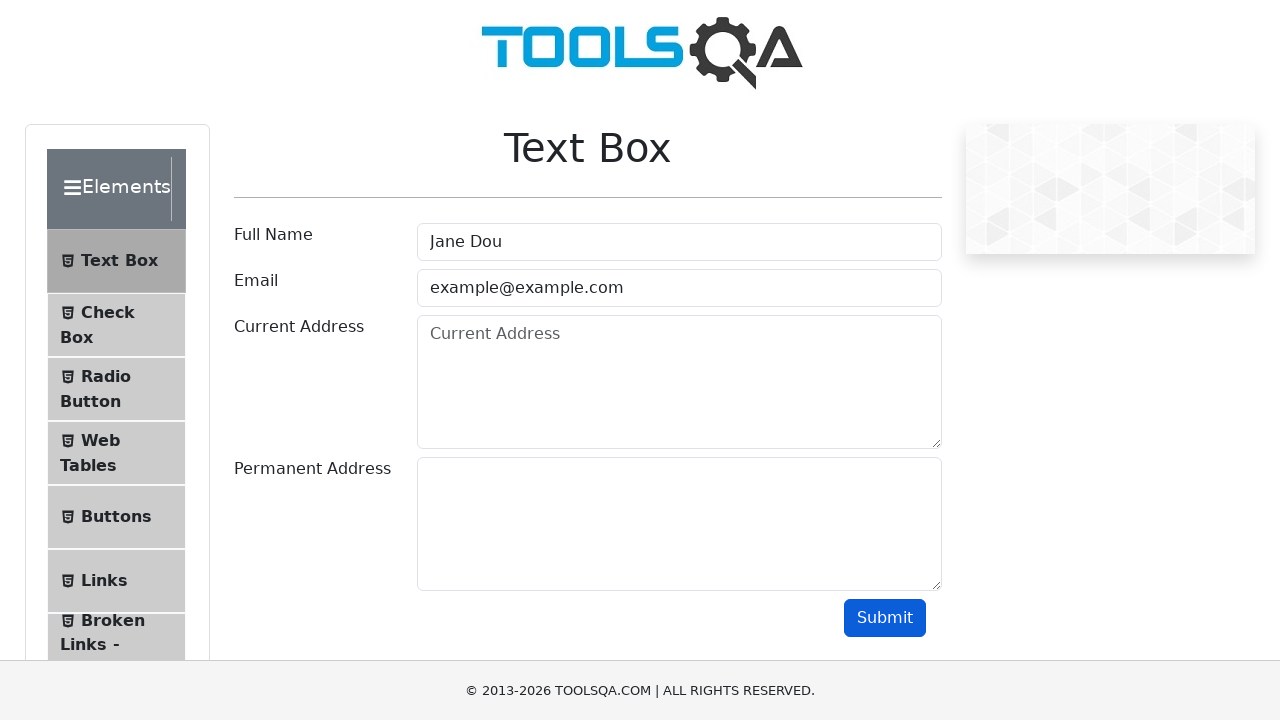